Tests that JavaScript-delayed content loads correctly by waiting for quote elements to appear on the page after the JS execution completes.

Starting URL: https://quotes.toscrape.com/js-delayed

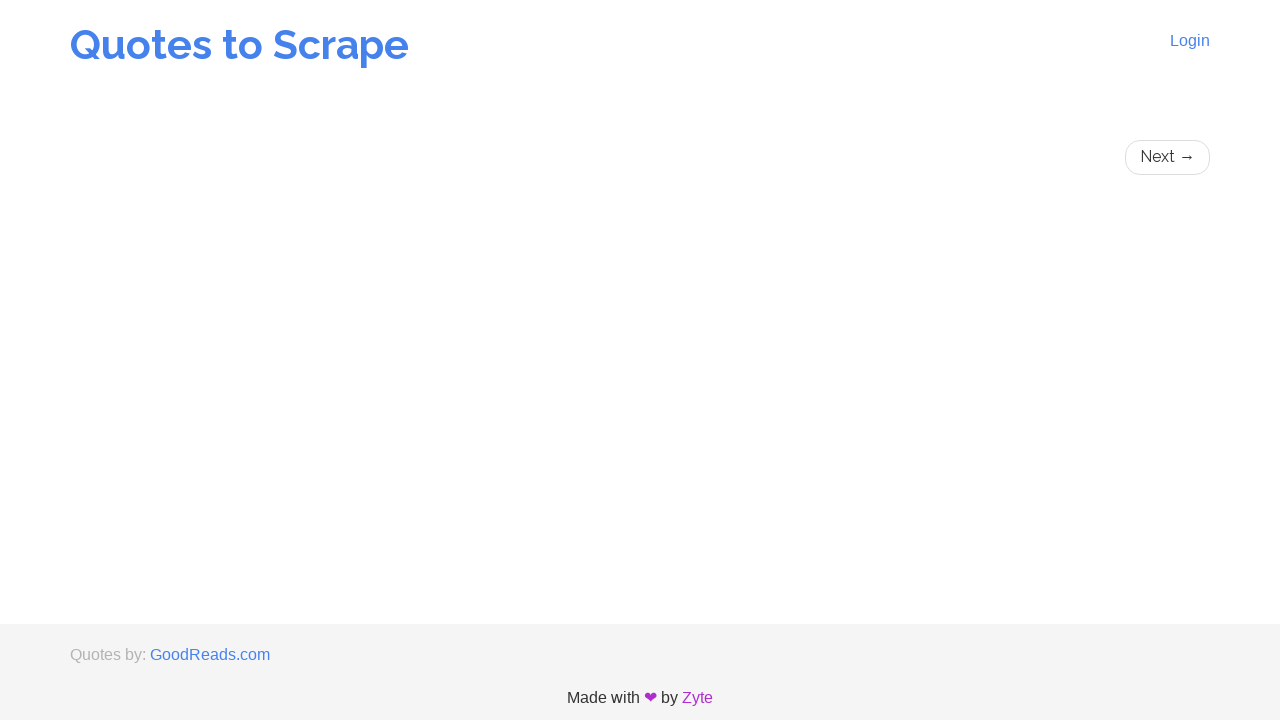

Waited for JS-delayed quote elements to load
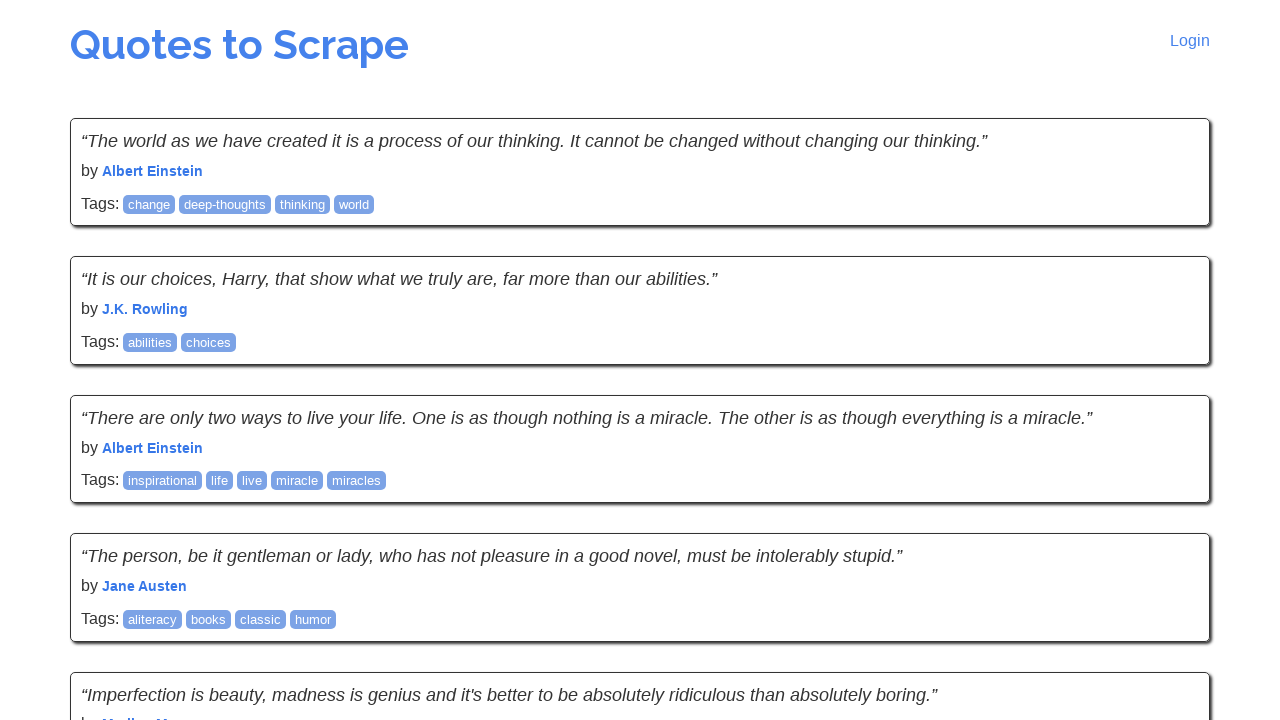

Located all quote elements on the page
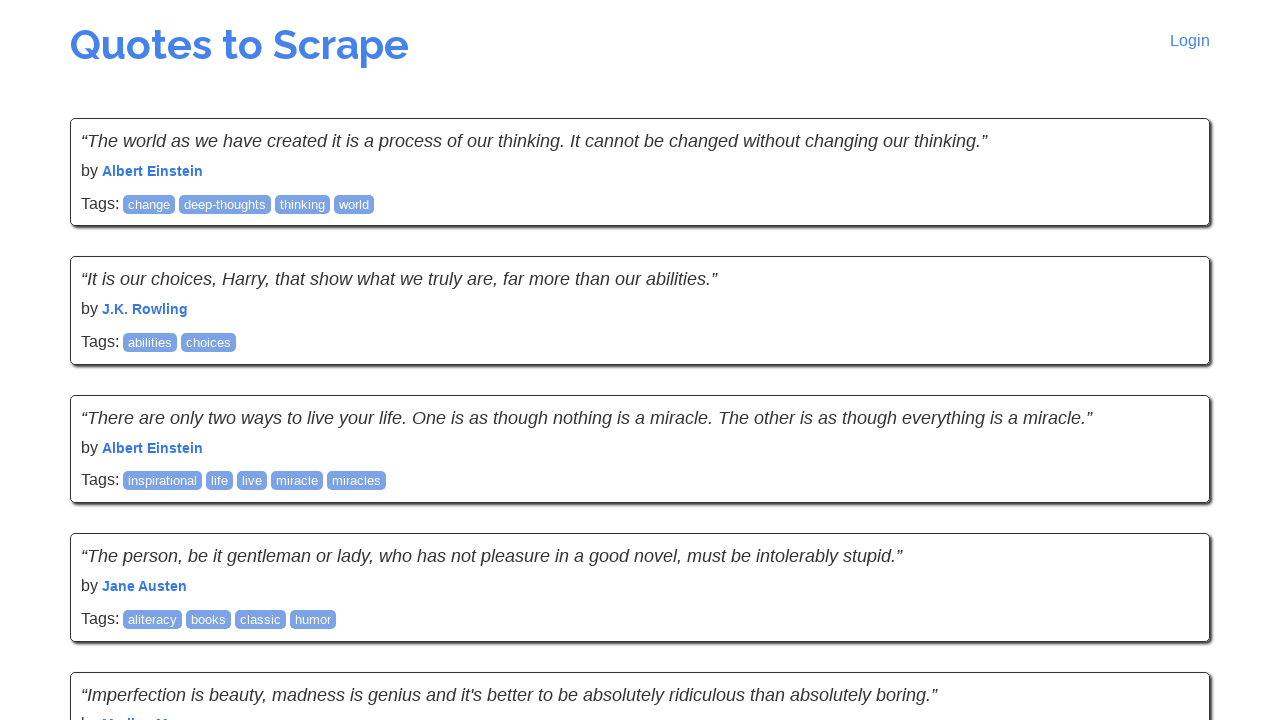

First quote element became visible
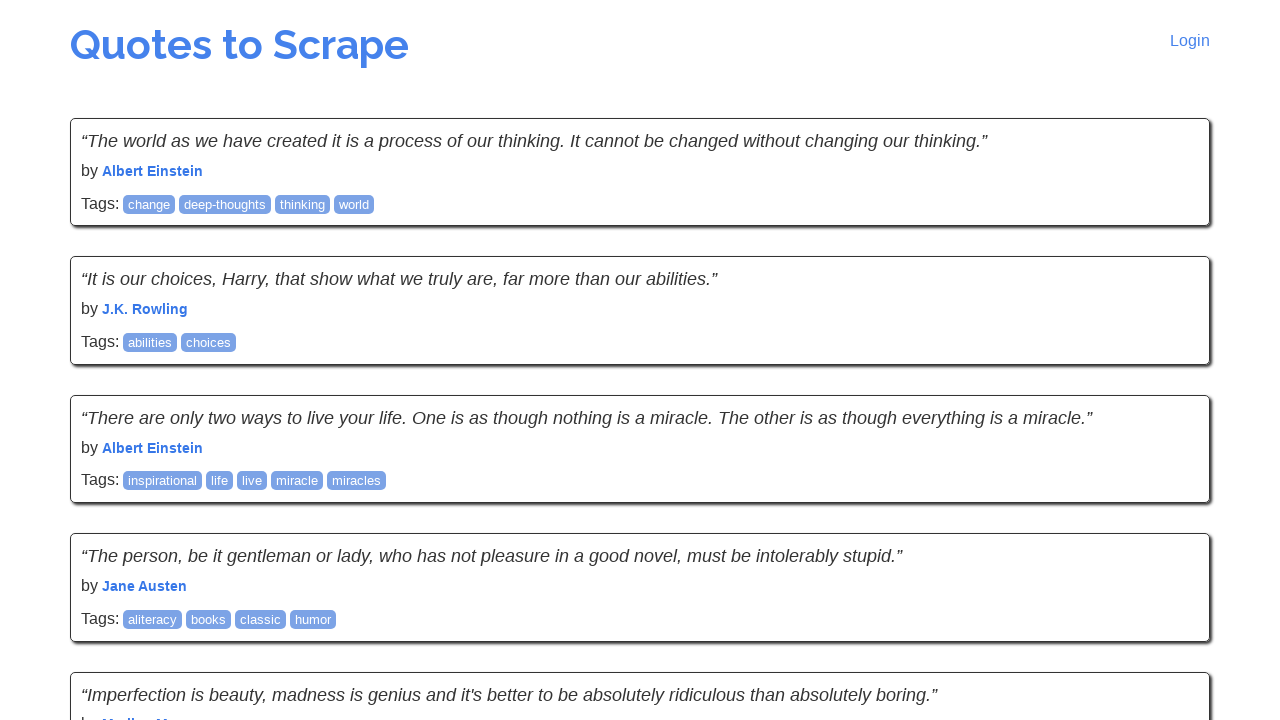

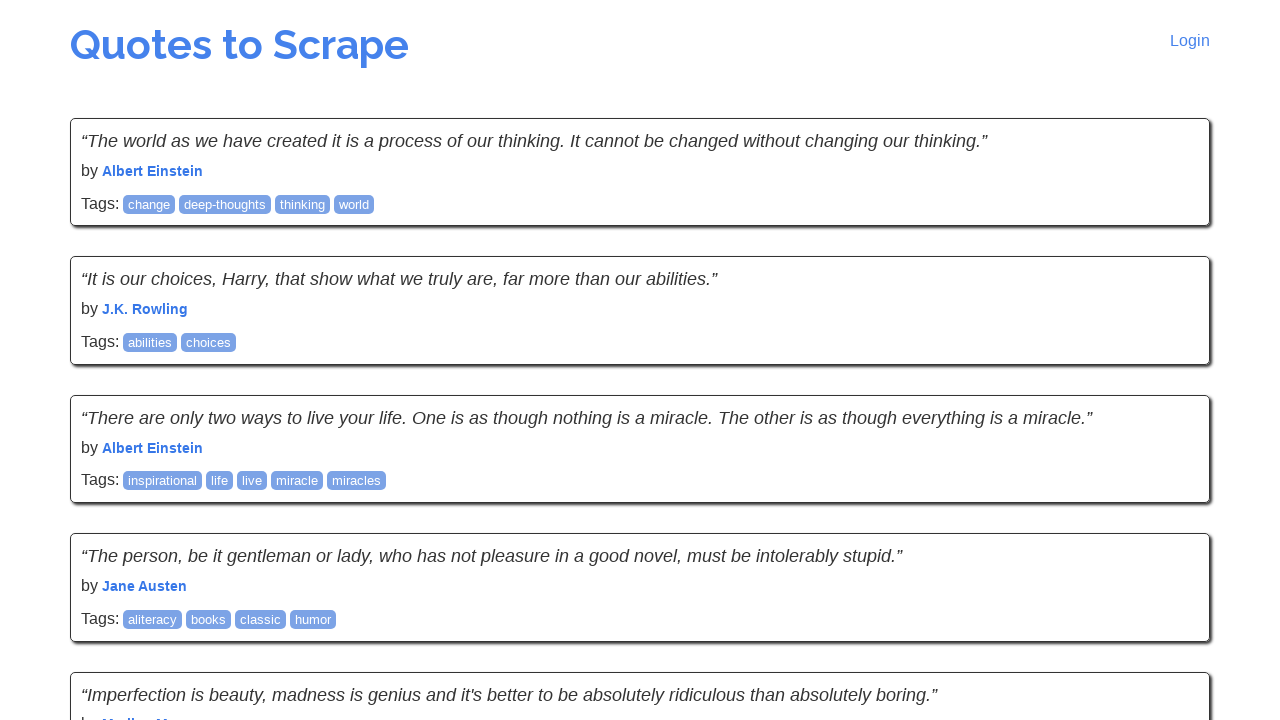